Tests radio button functionality by clicking three different radio buttons using different selector strategies (id, CSS, and XPath)

Starting URL: https://formy-project.herokuapp.com/radiobutton

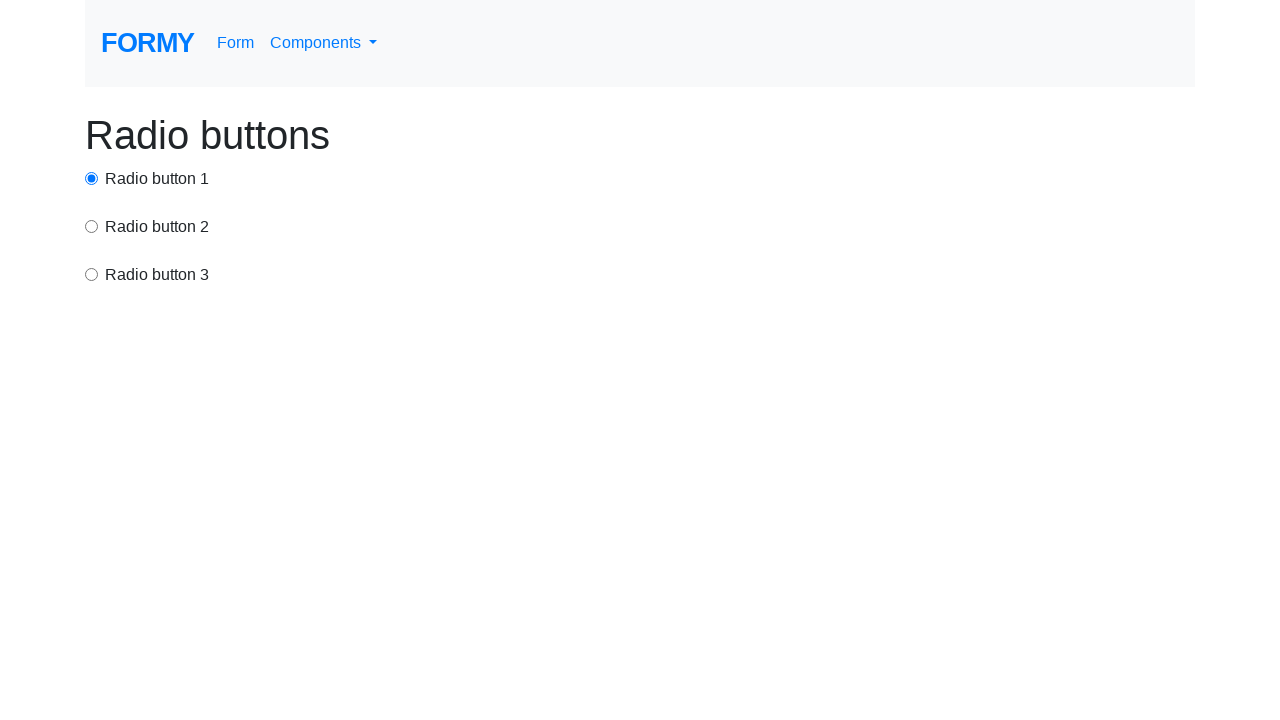

Clicked first radio button using id selector at (92, 178) on #radio-button-1
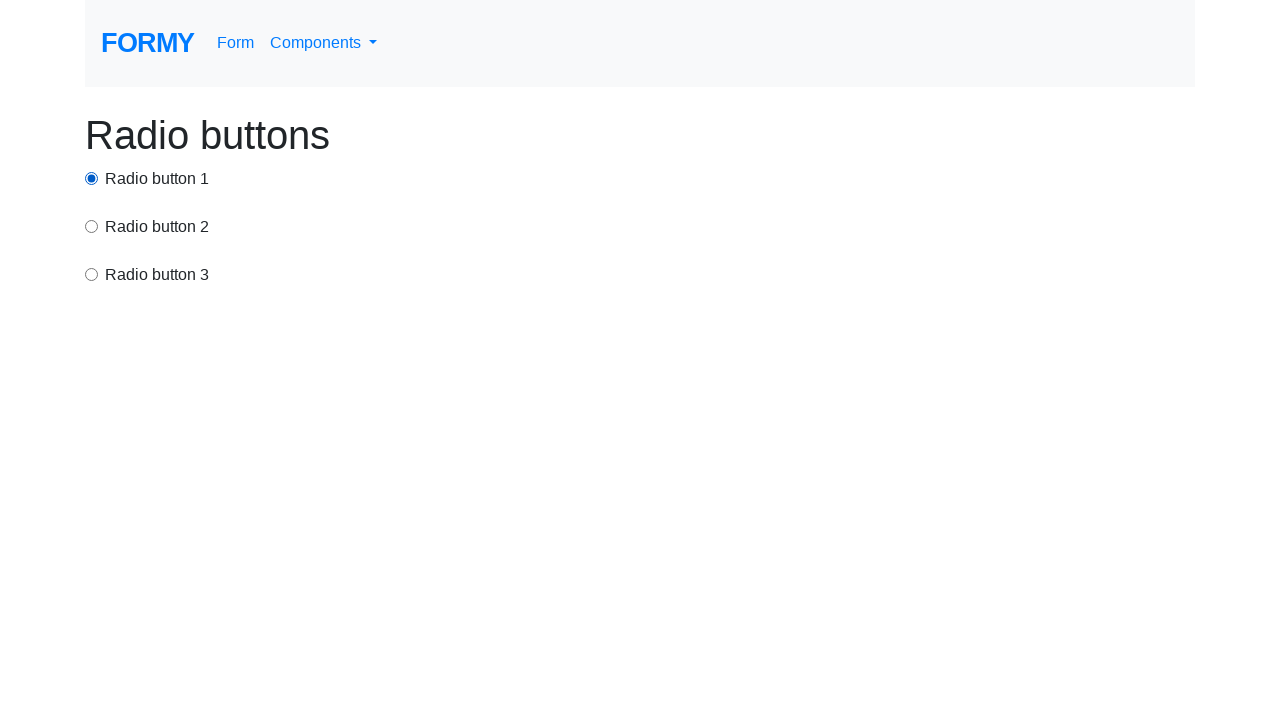

Clicked second radio button using CSS selector at (92, 226) on input[value='option2']
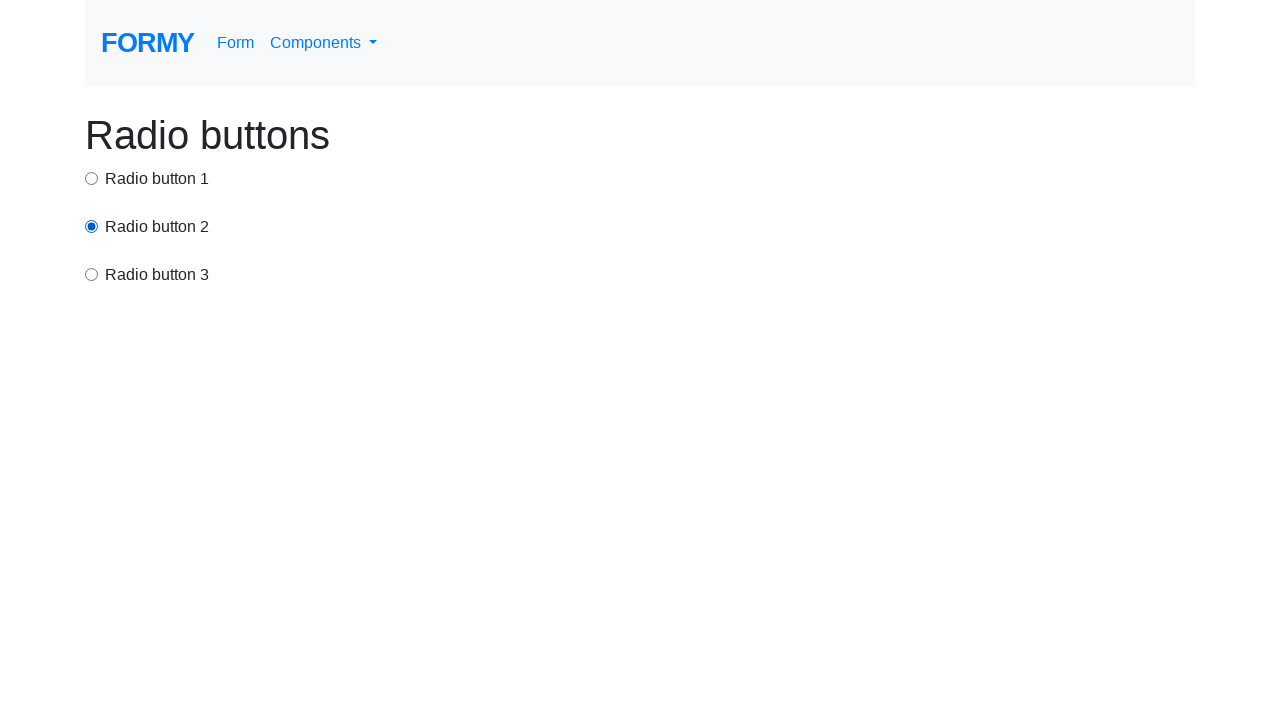

Clicked third radio button using XPath selector at (92, 274) on xpath=//html/body/div/div[3]/input
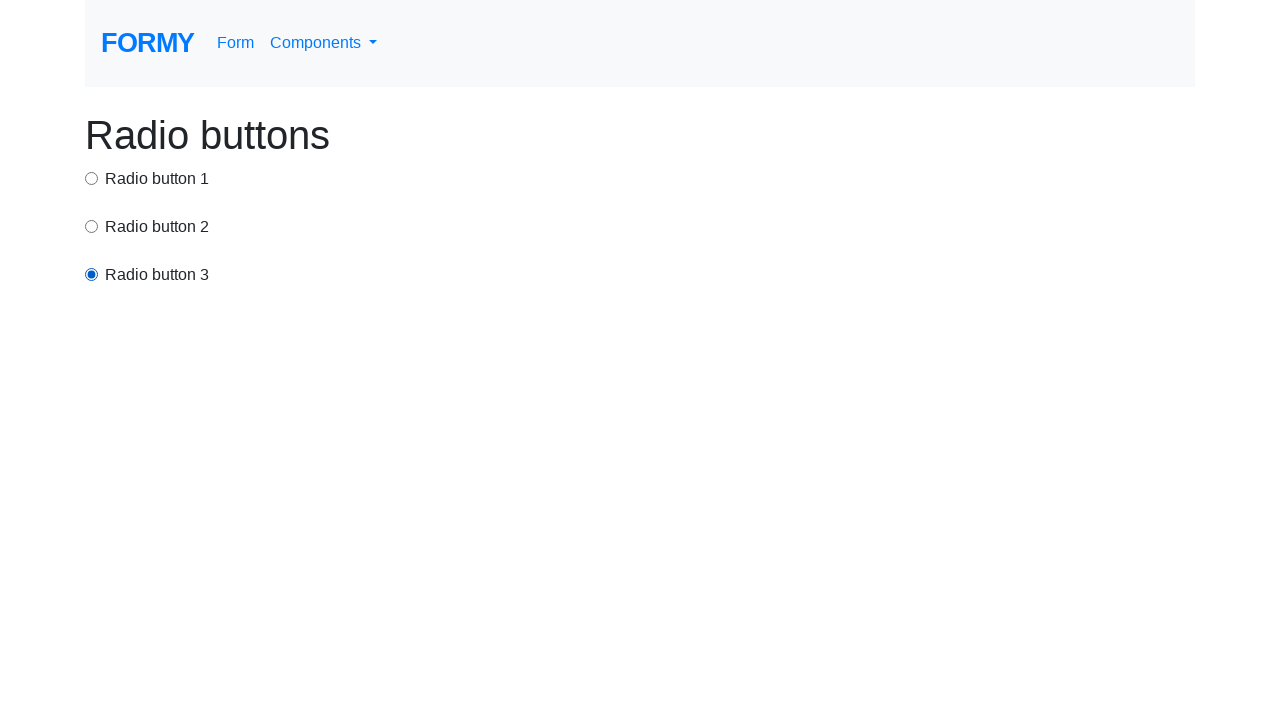

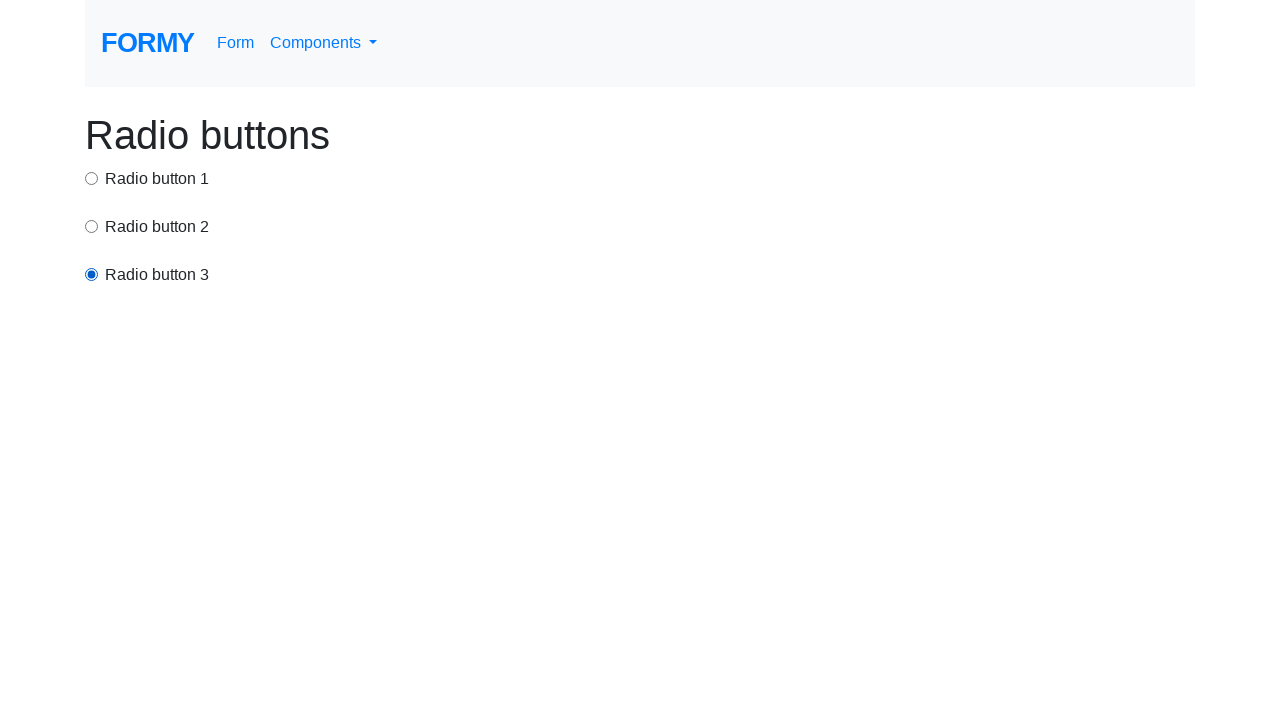